Tests handling of a JavaScript information alert by clicking a button to trigger the alert and accepting it

Starting URL: https://the-internet.herokuapp.com/javascript_alerts

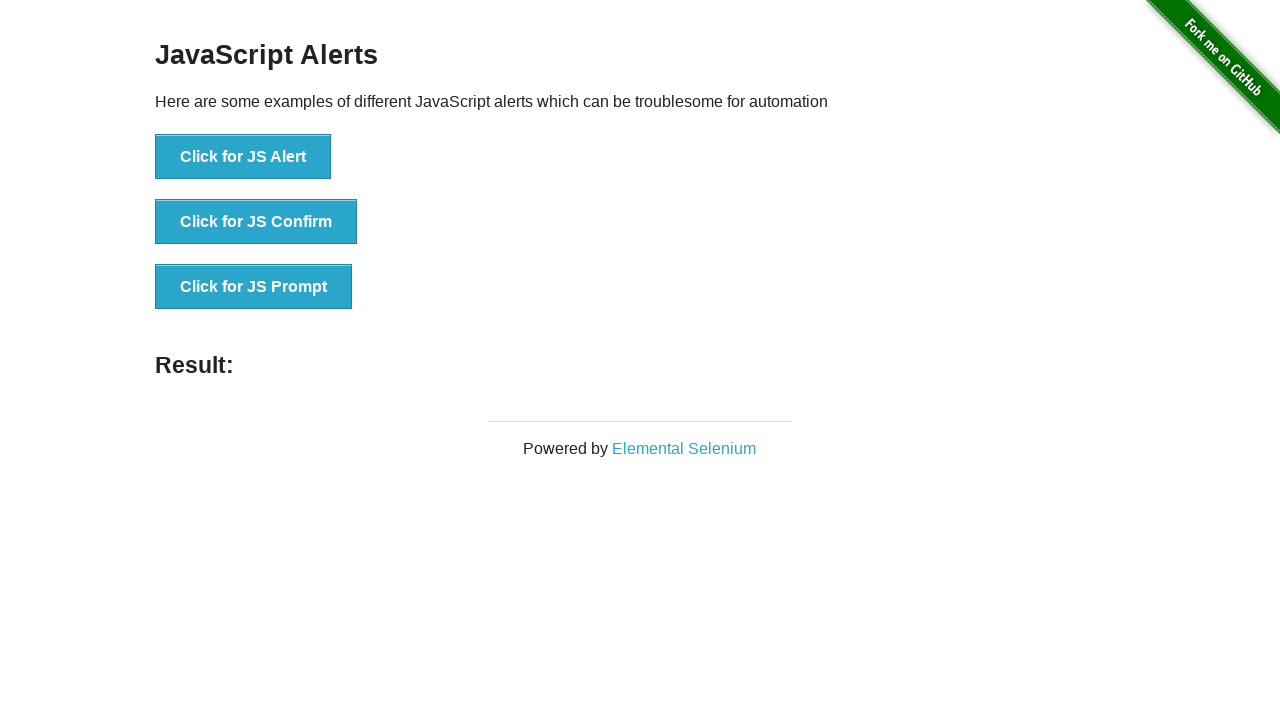

Clicked button to trigger information alert at (243, 157) on xpath=//div[@id='content']/div[1]/ul[1]/li[1]/button
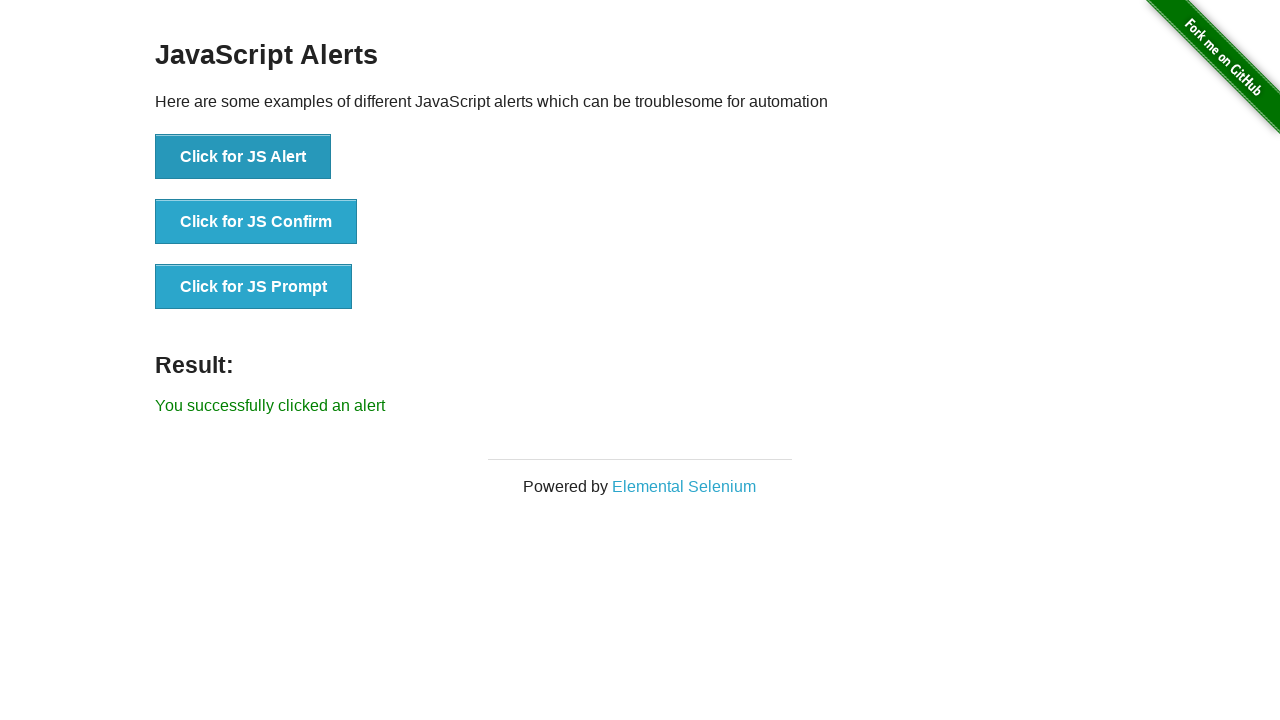

Set up dialog handler to accept alert
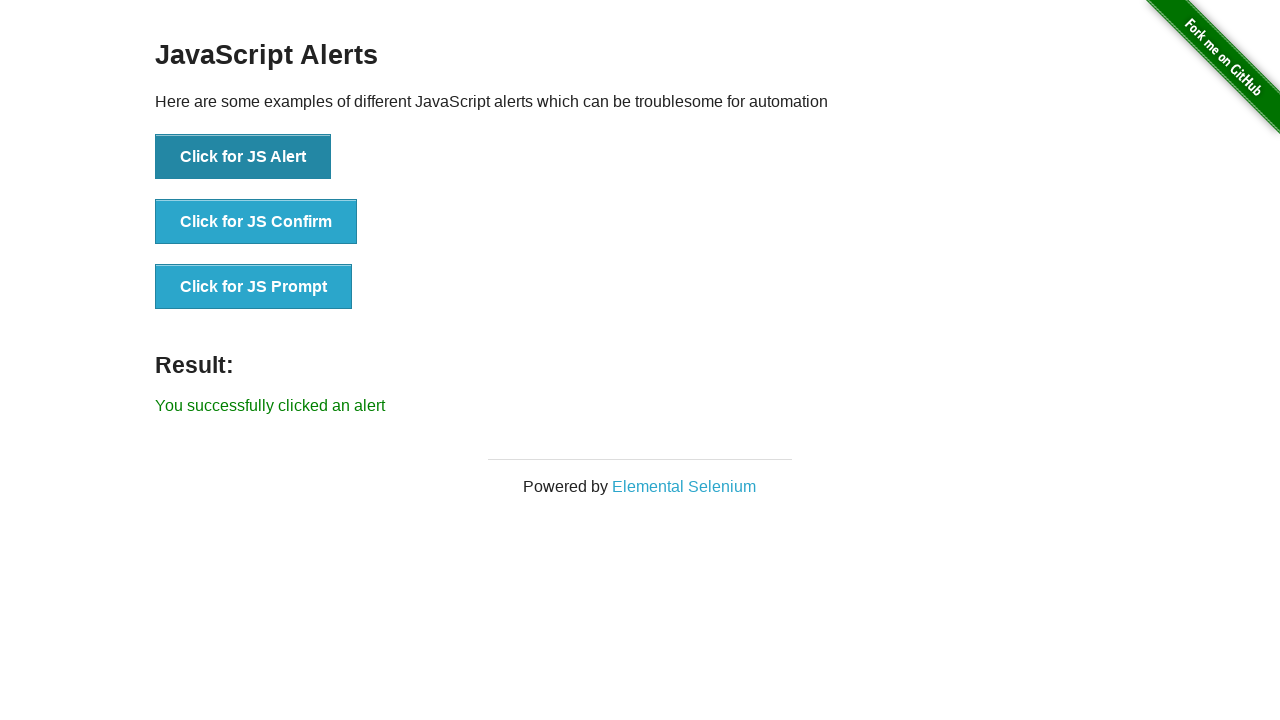

Alert result message appeared on page
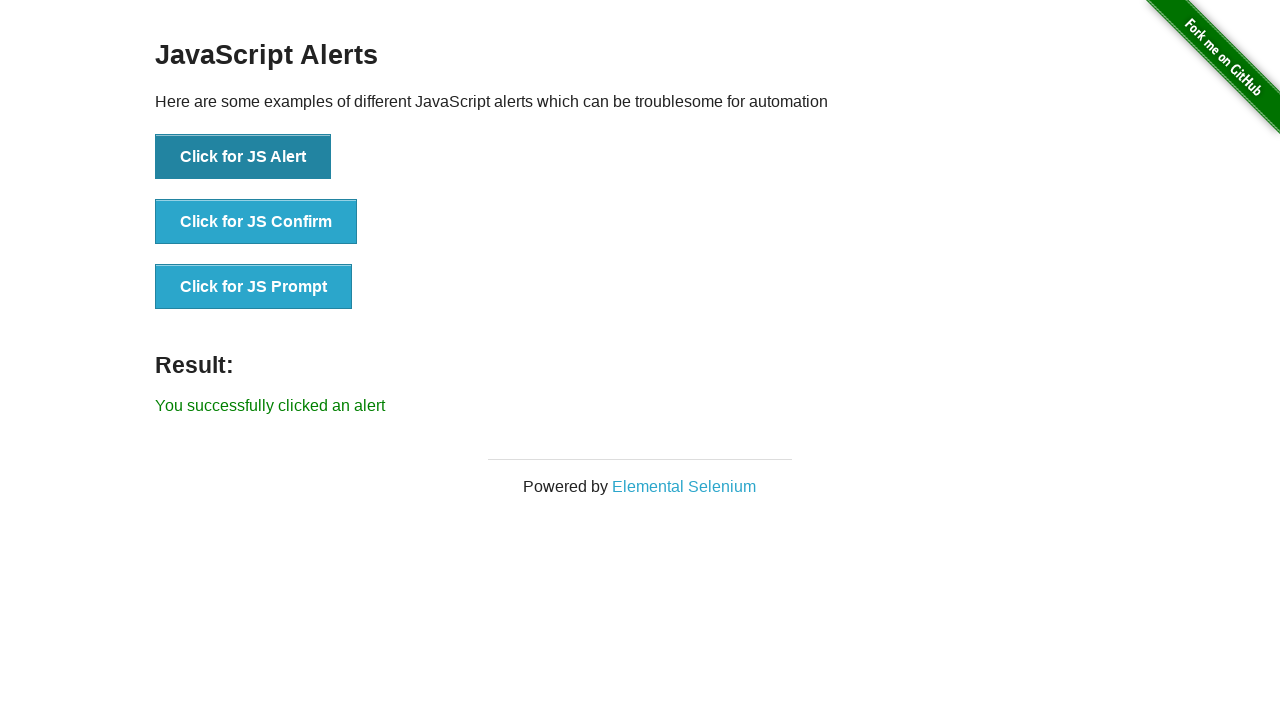

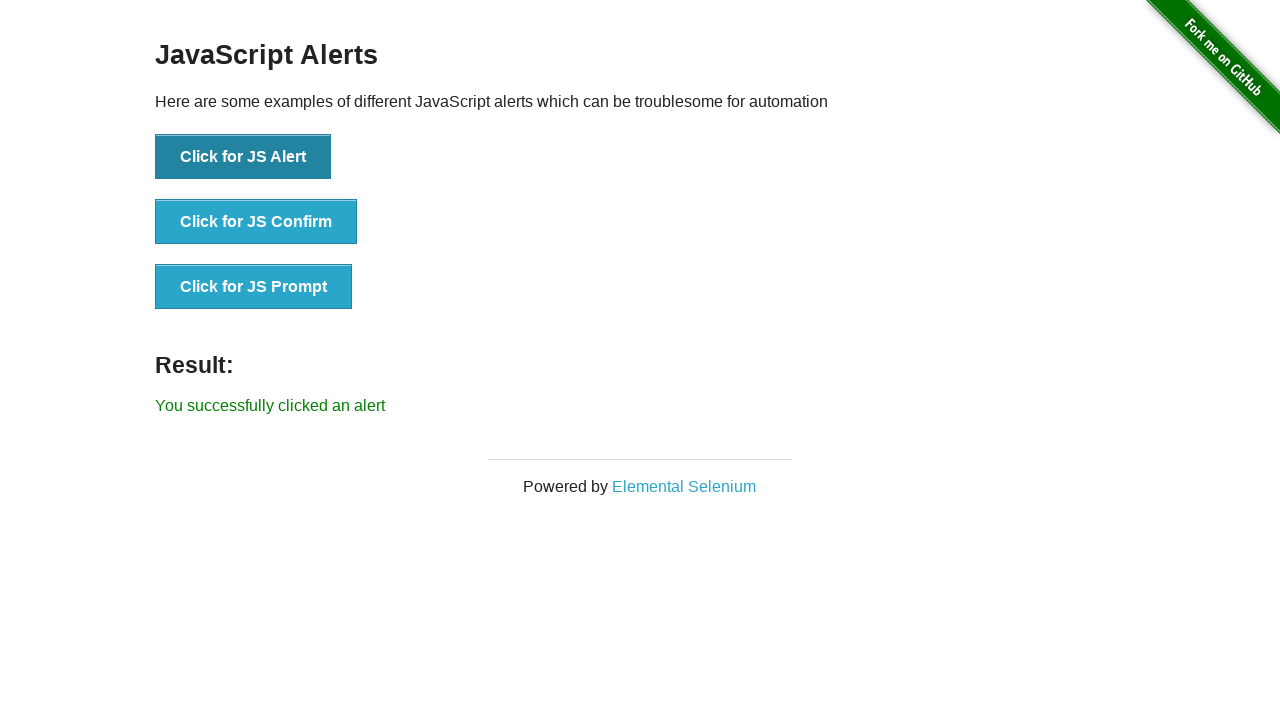